Tests a laminate flooring calculator by filling in room dimensions, laminate specifications, and pricing, then verifies the calculated results including area, piece count, packs, and price.

Starting URL: https://masterskayapola.ru/kalkulyator/laminata.html

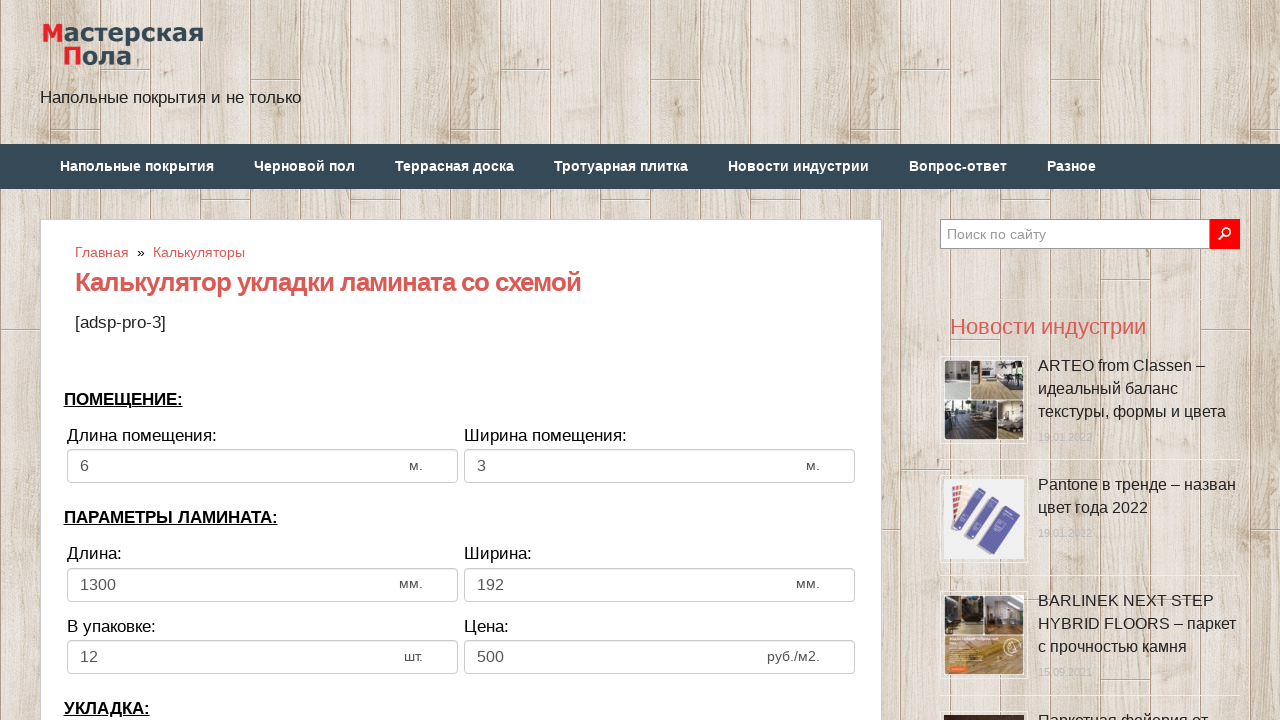

Filled room width with 8 meters on input[name='calc_roomwidth']
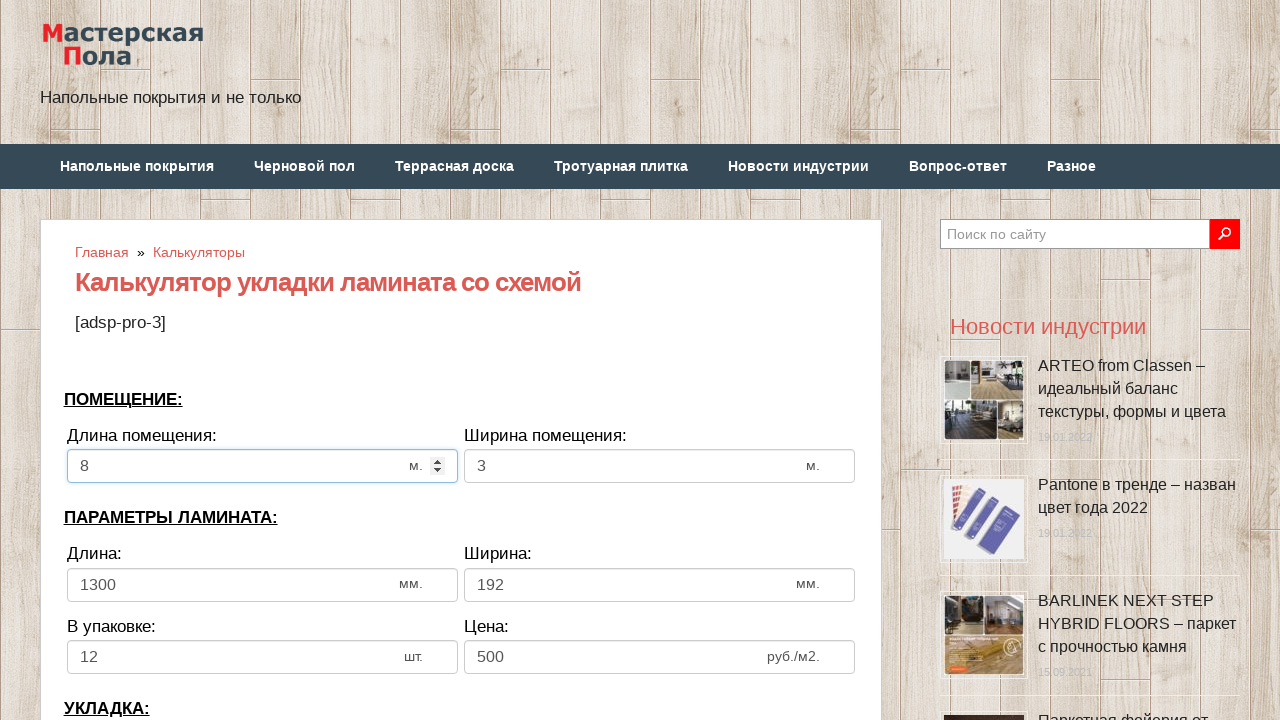

Filled room height with 9 meters on input[name='calc_roomheight']
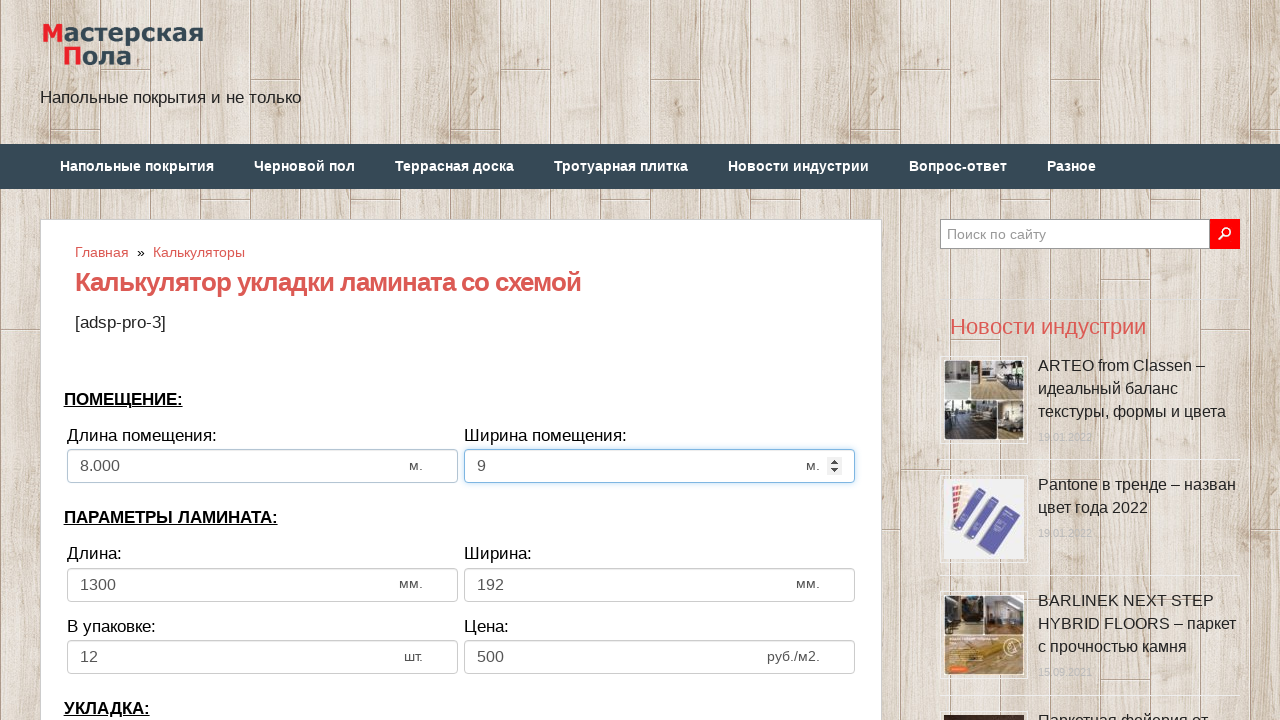

Filled laminate width with 2000 mm on input[name='calc_lamwidth']
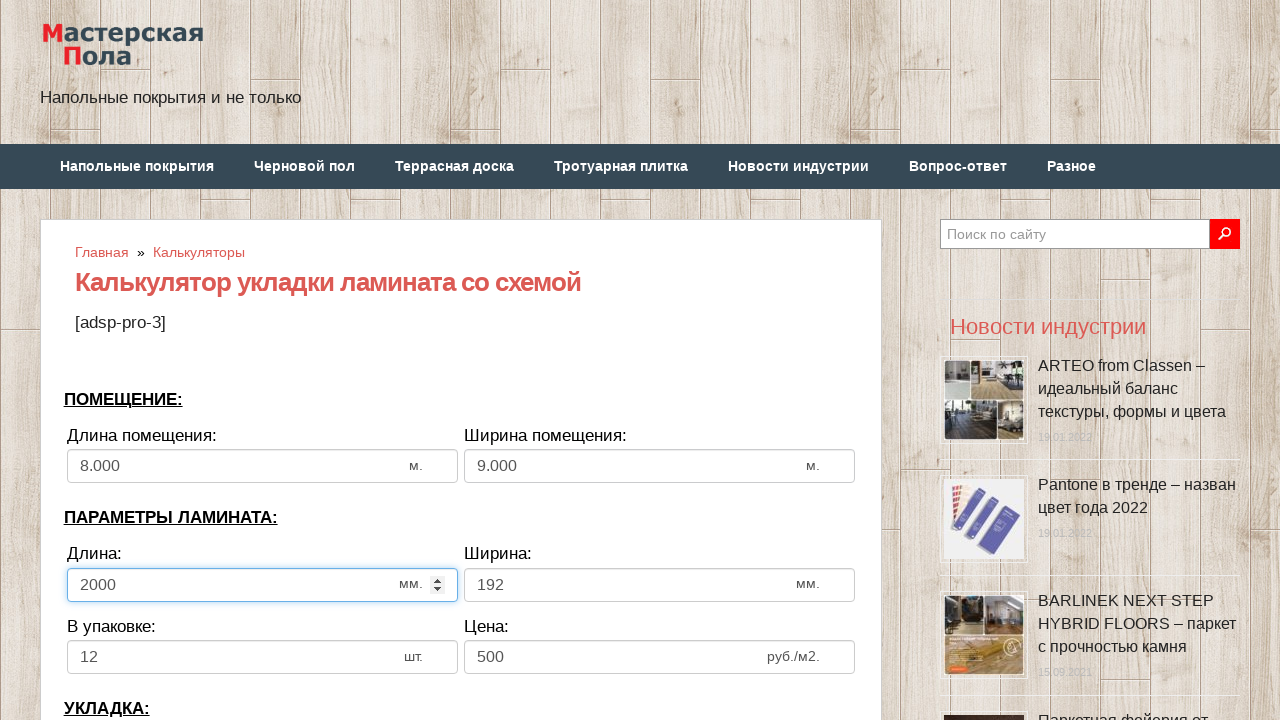

Filled laminate height with 400 mm on input[name='calc_lamheight']
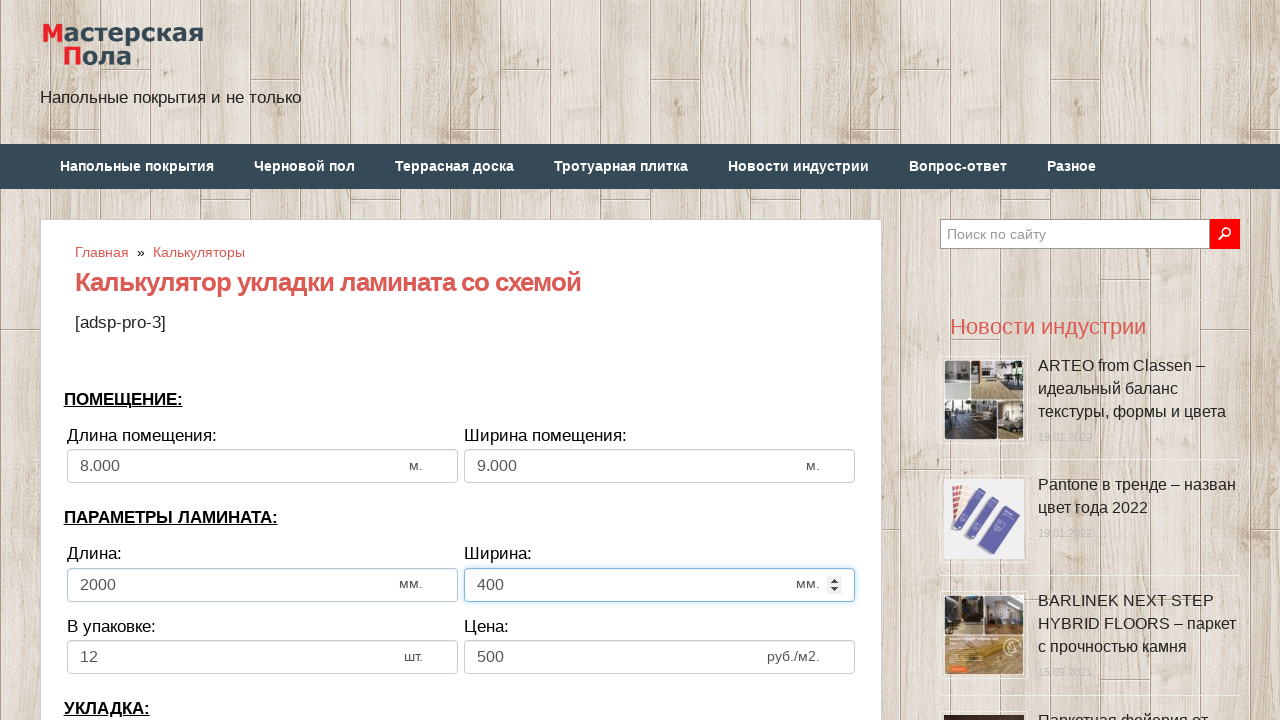

Filled pieces in pack with 34 on input[name='calc_inpack']
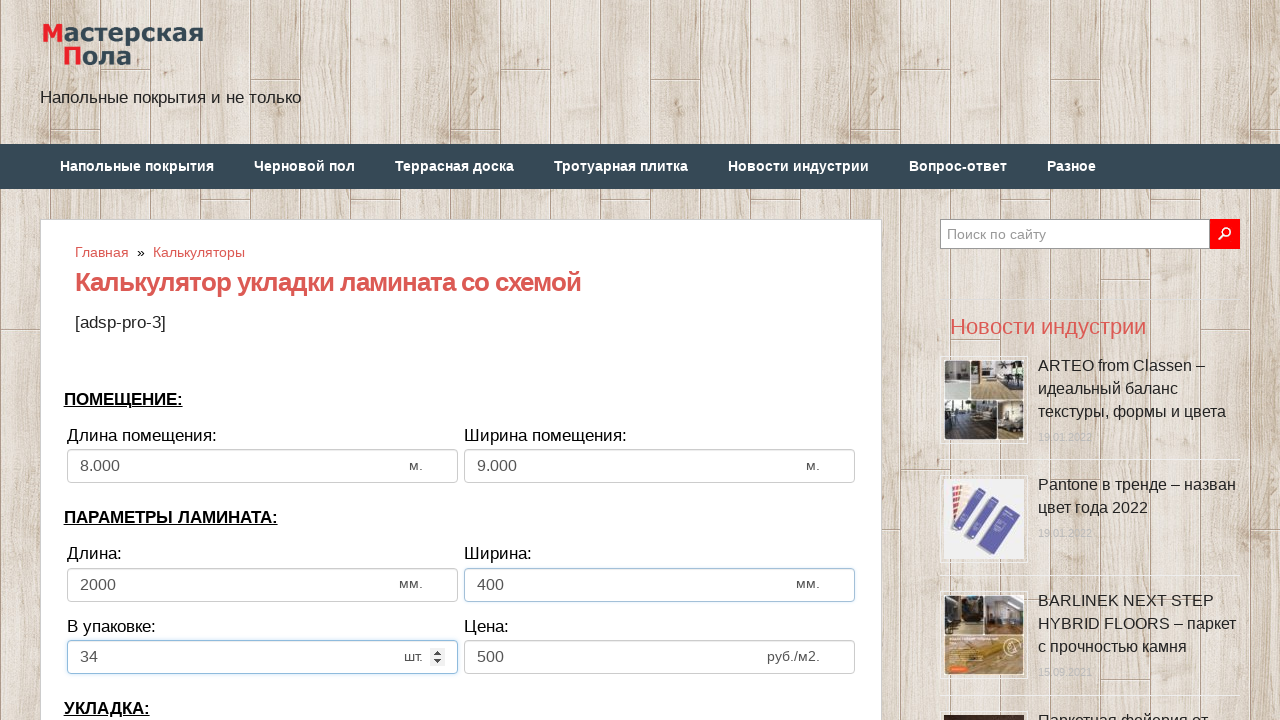

Filled price with 1500 on input[name='calc_price']
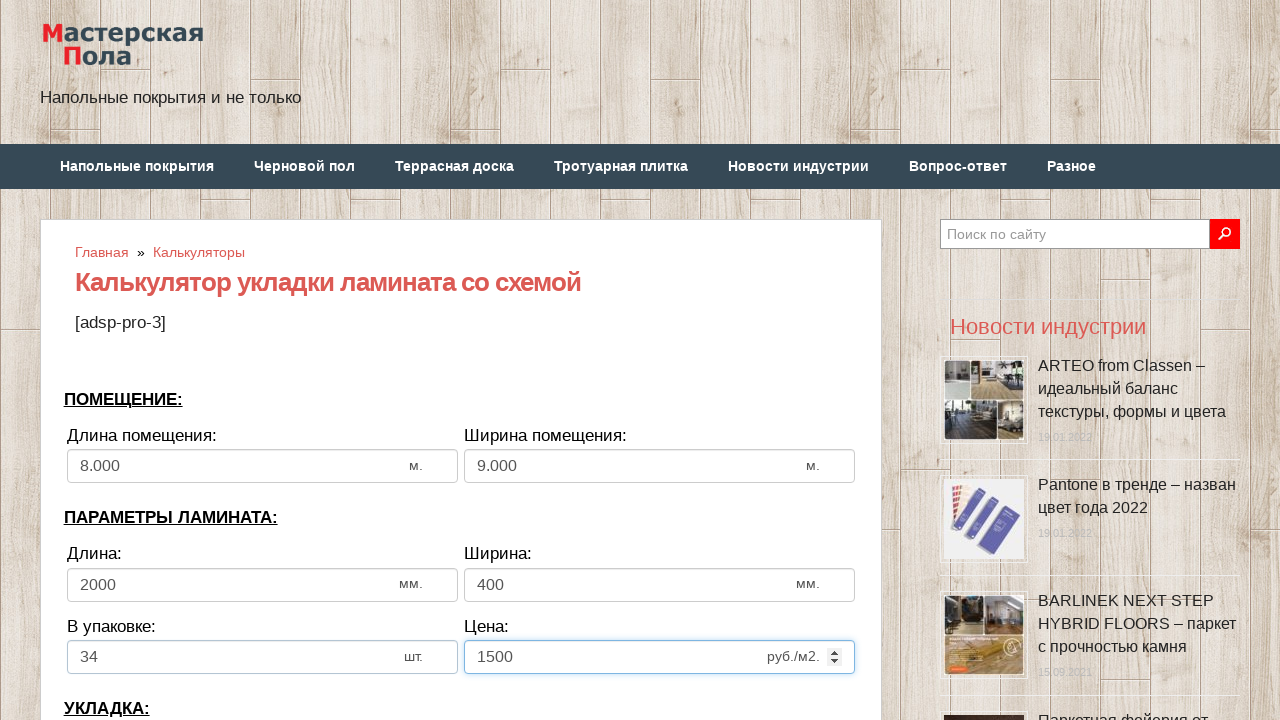

Selected laying direction (first option) on select[name='calc_direct']
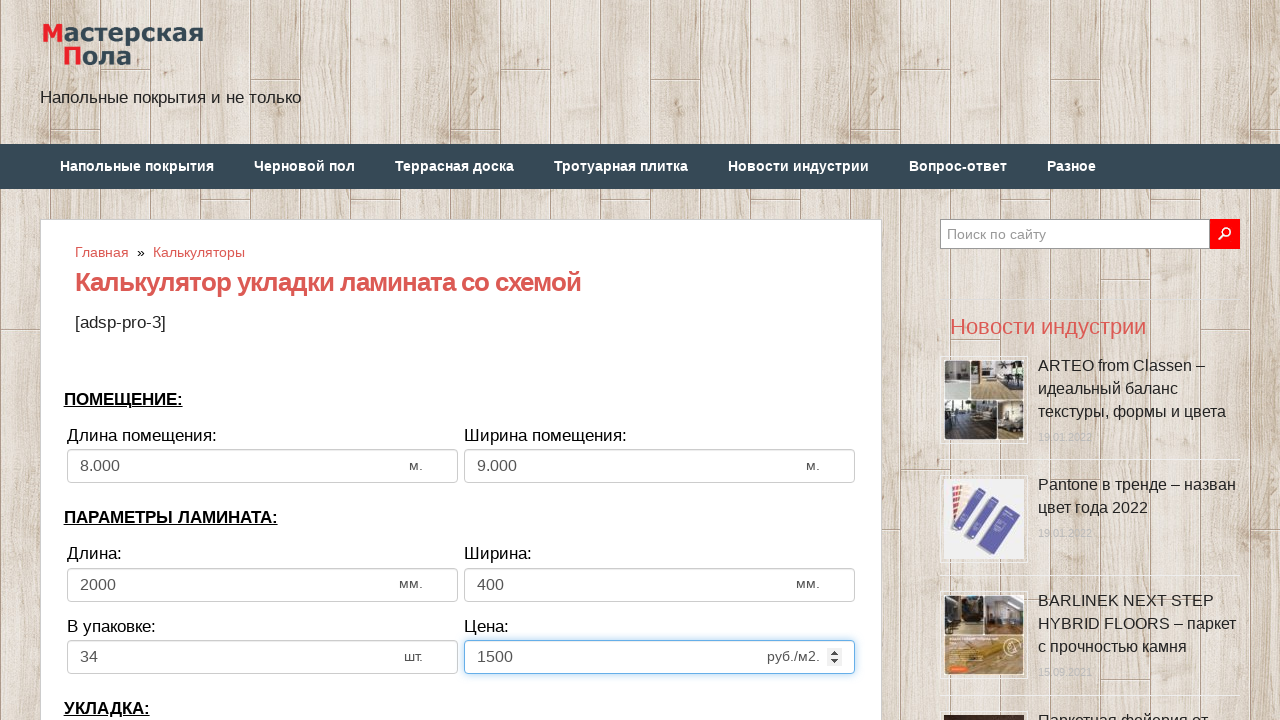

Filled bias/offset with 300 mm on input[name='calc_bias']
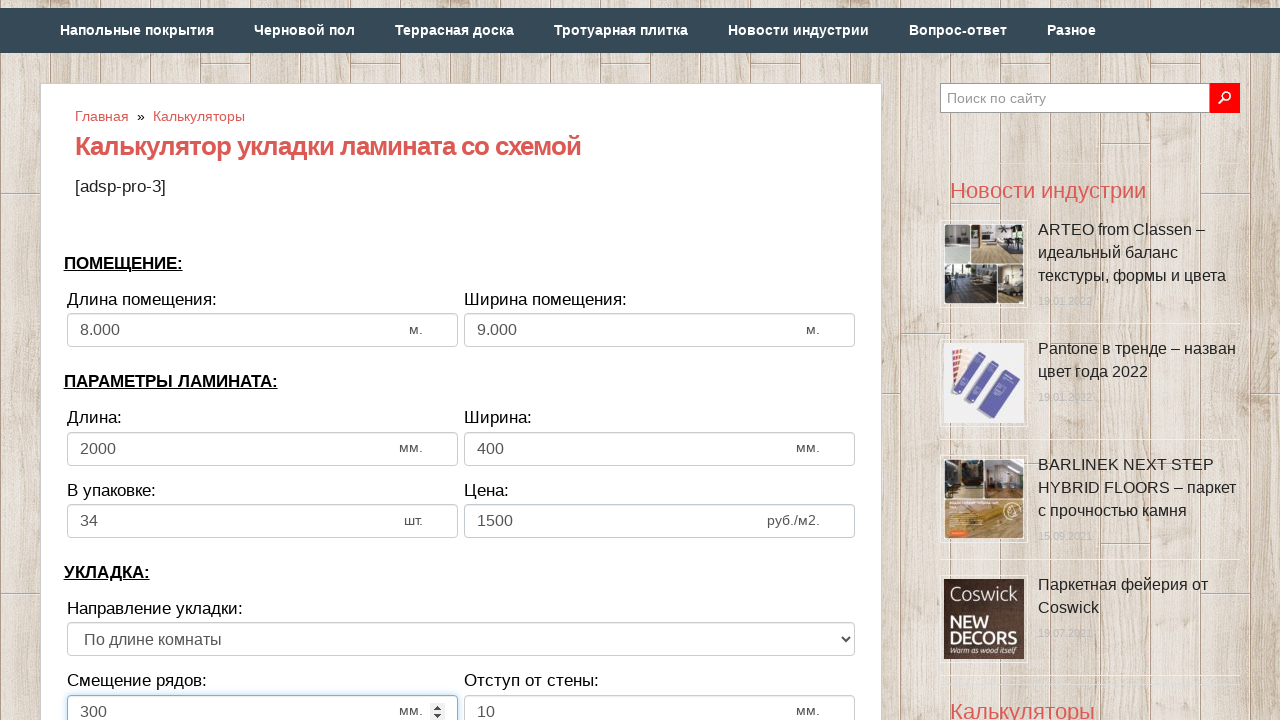

Filled wall distance with 5 mm on input[name='calc_walldist']
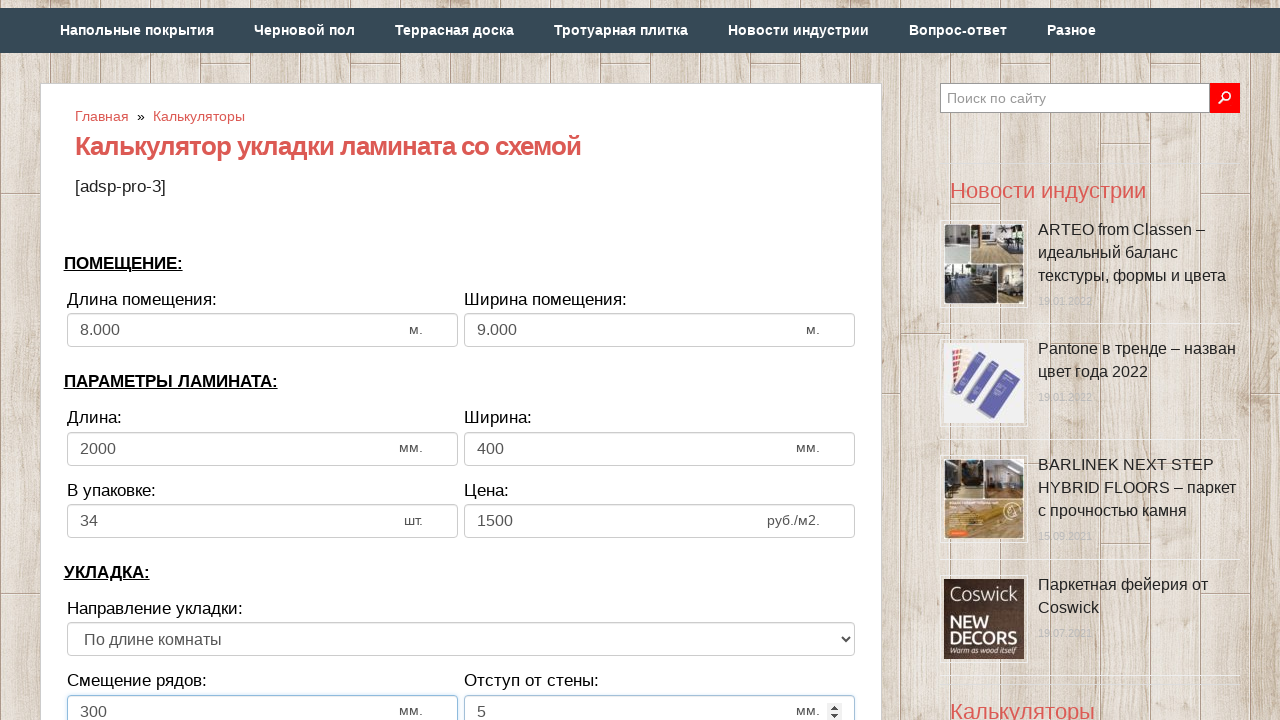

Clicked calculate button at (461, 361) on xpath=//*[@class='btn btn-secondary btn-lg tocalc']
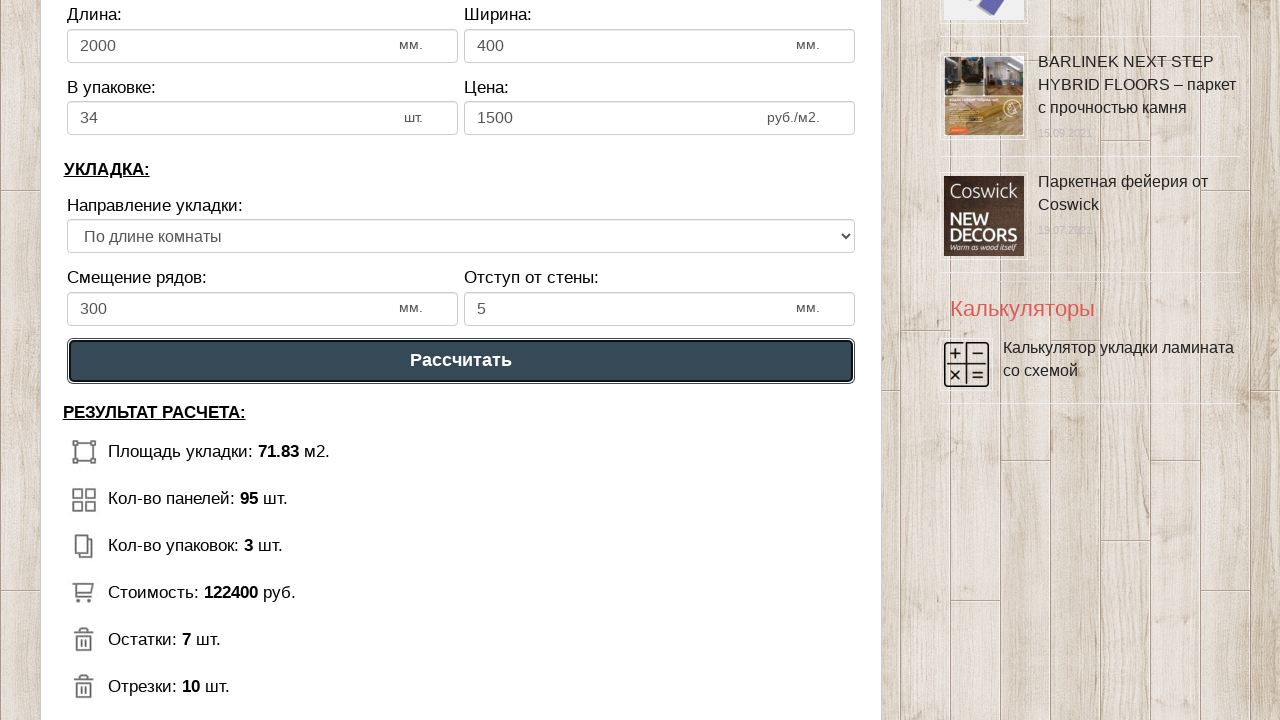

Results appeared on the page
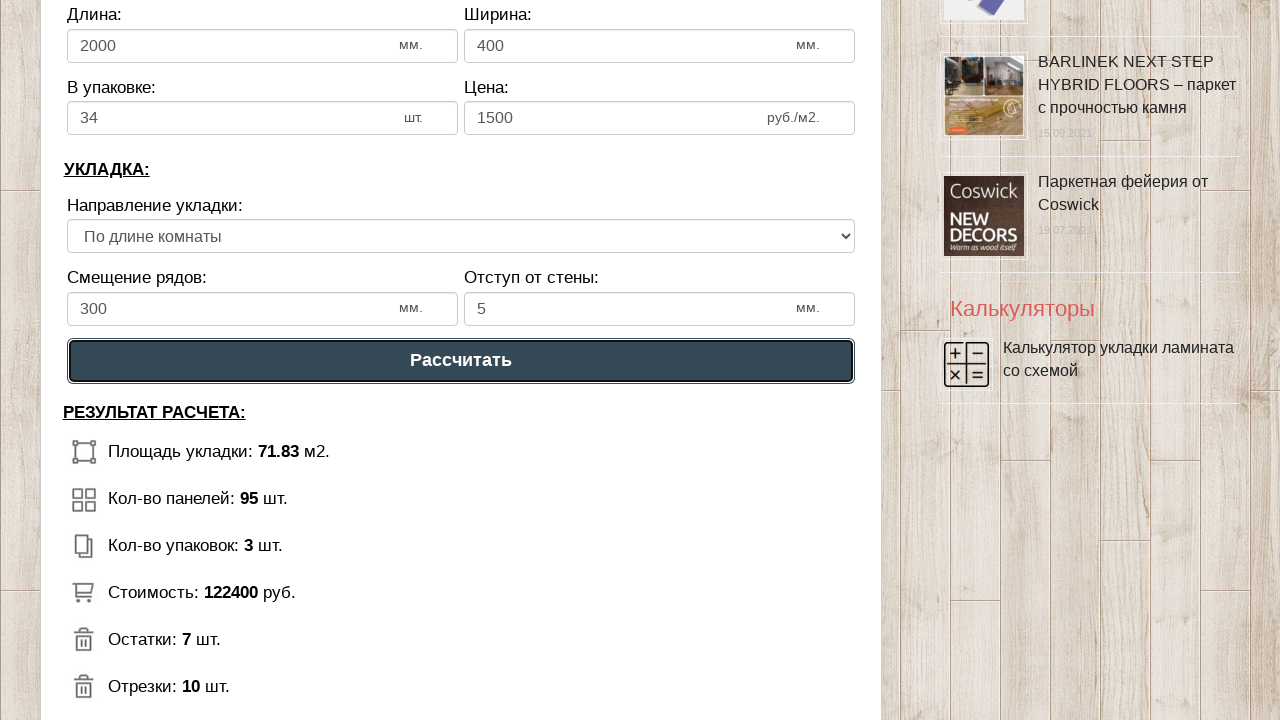

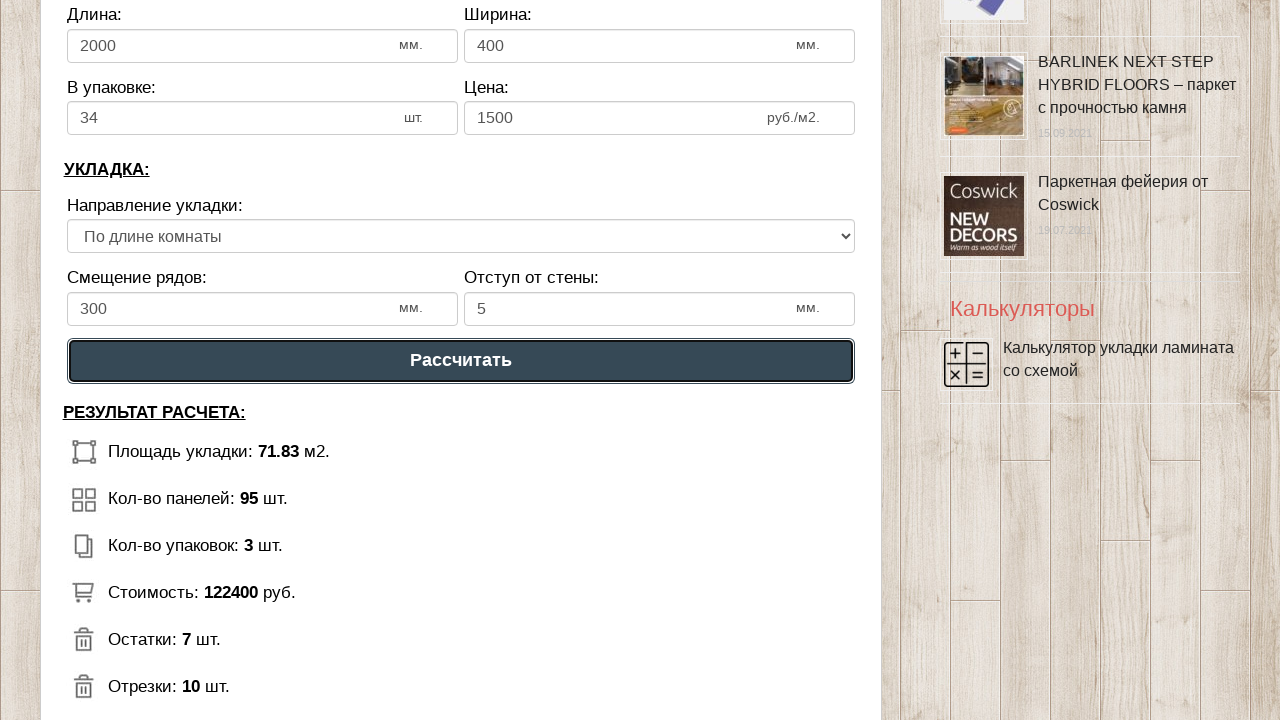